Tests browser window handling by clicking a button that opens a new window, switching to the new window, and verifying the window switch by checking the title.

Starting URL: https://www.leafground.com/window.xhtml

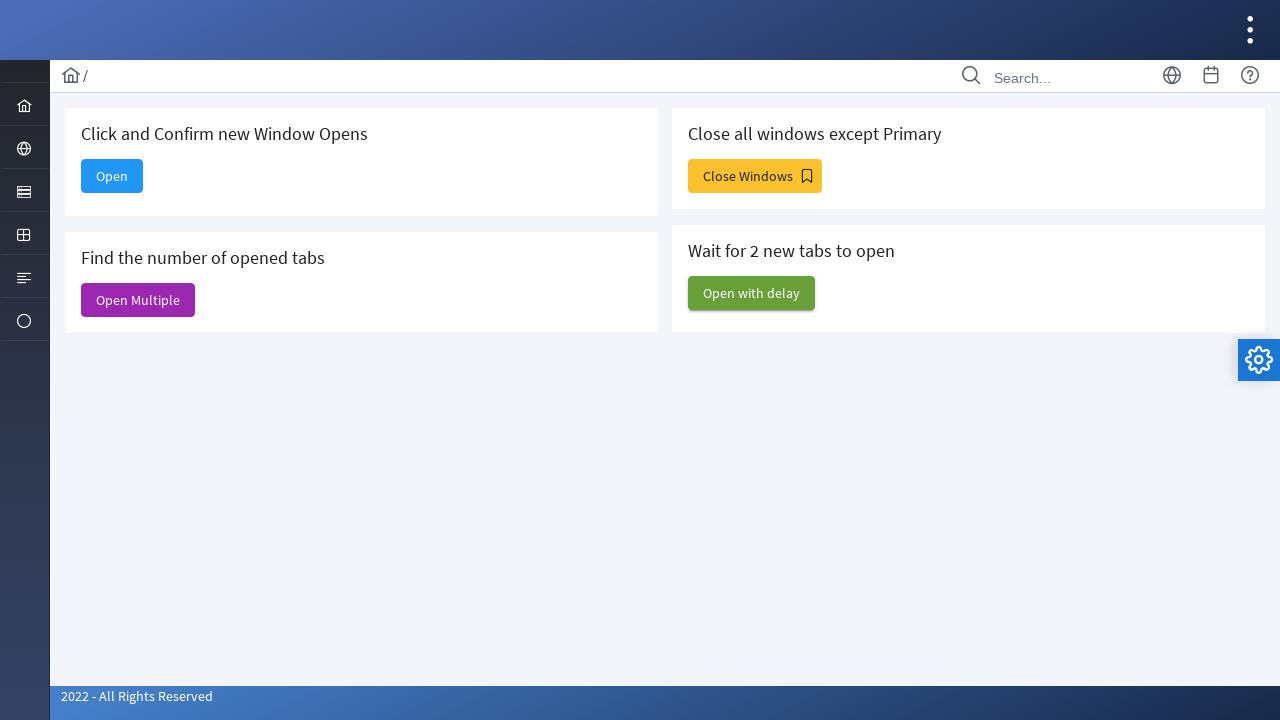

Clicked the 'Open' button to open a new window at (112, 176) on xpath=//span[text()='Open']
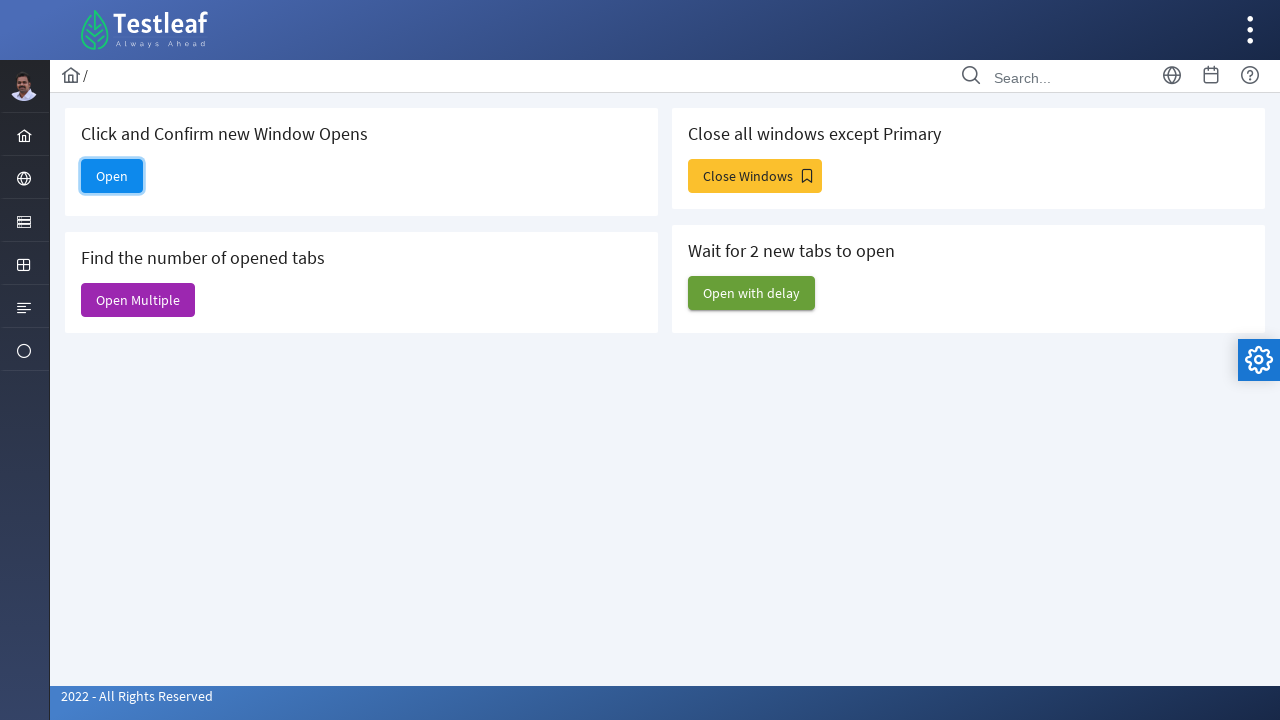

New window opened and captured at (112, 176) on xpath=//span[text()='Open']
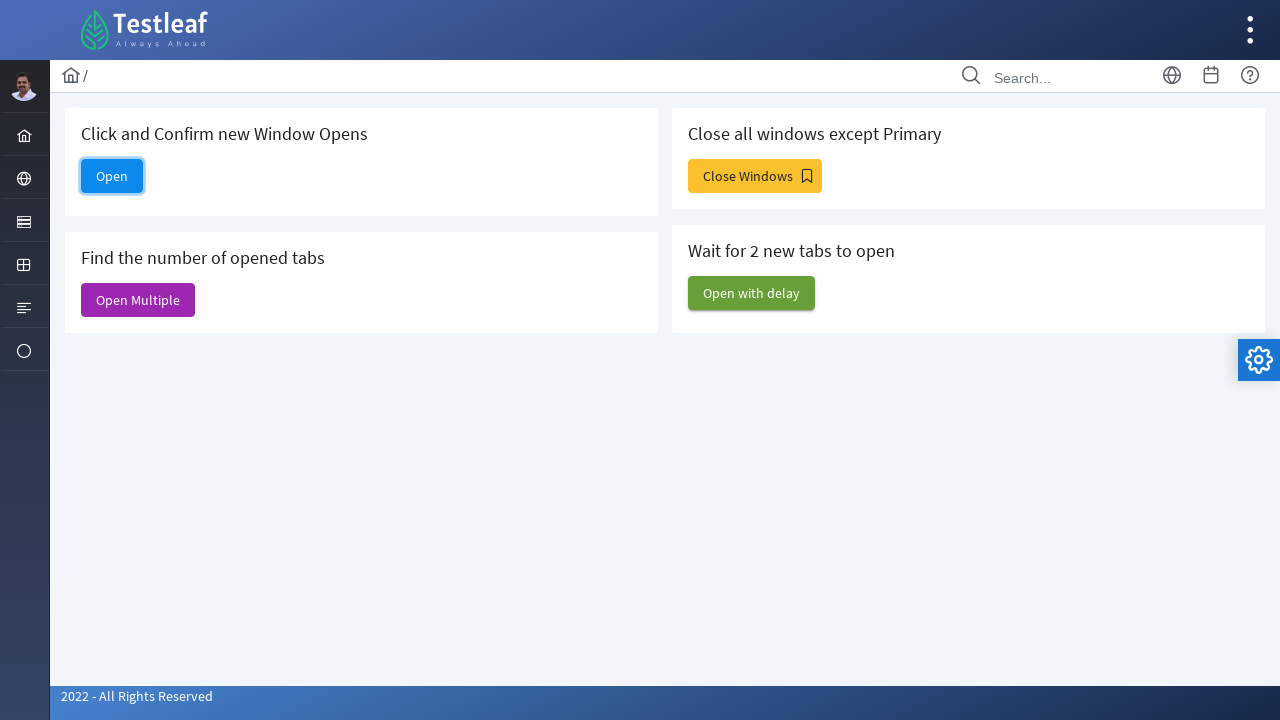

New window page loaded completely
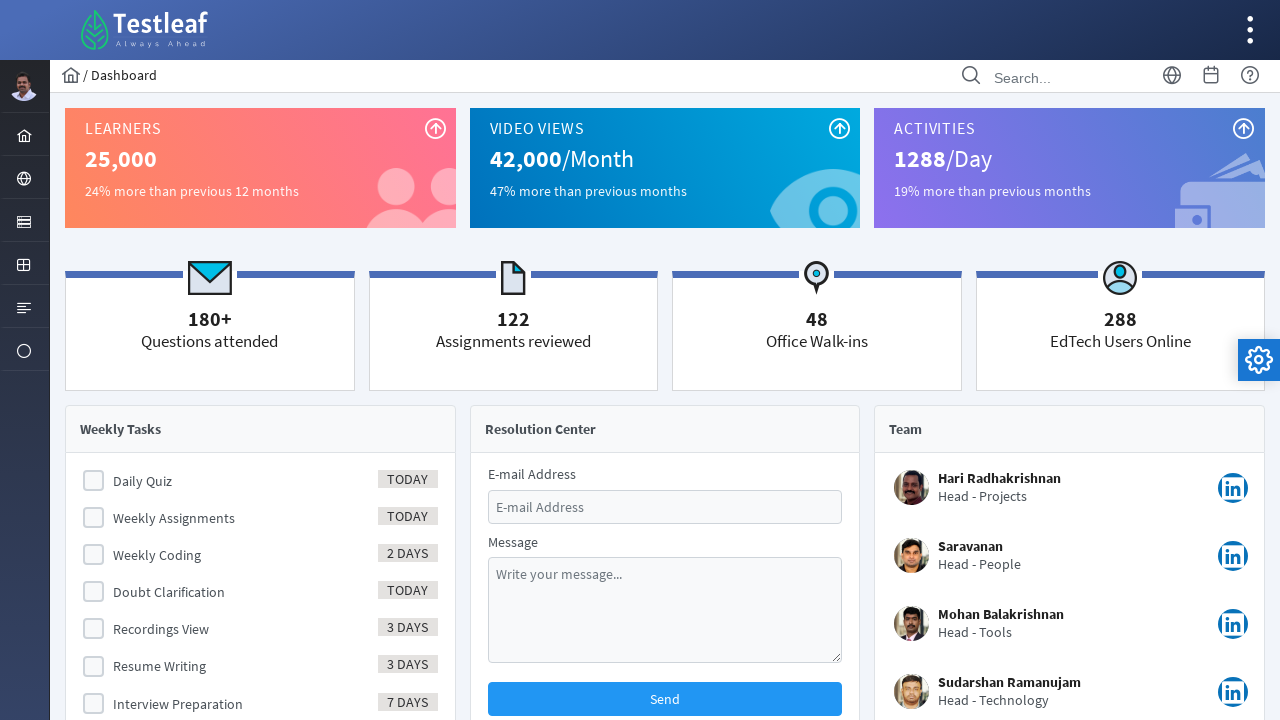

Retrieved parent window title: Window
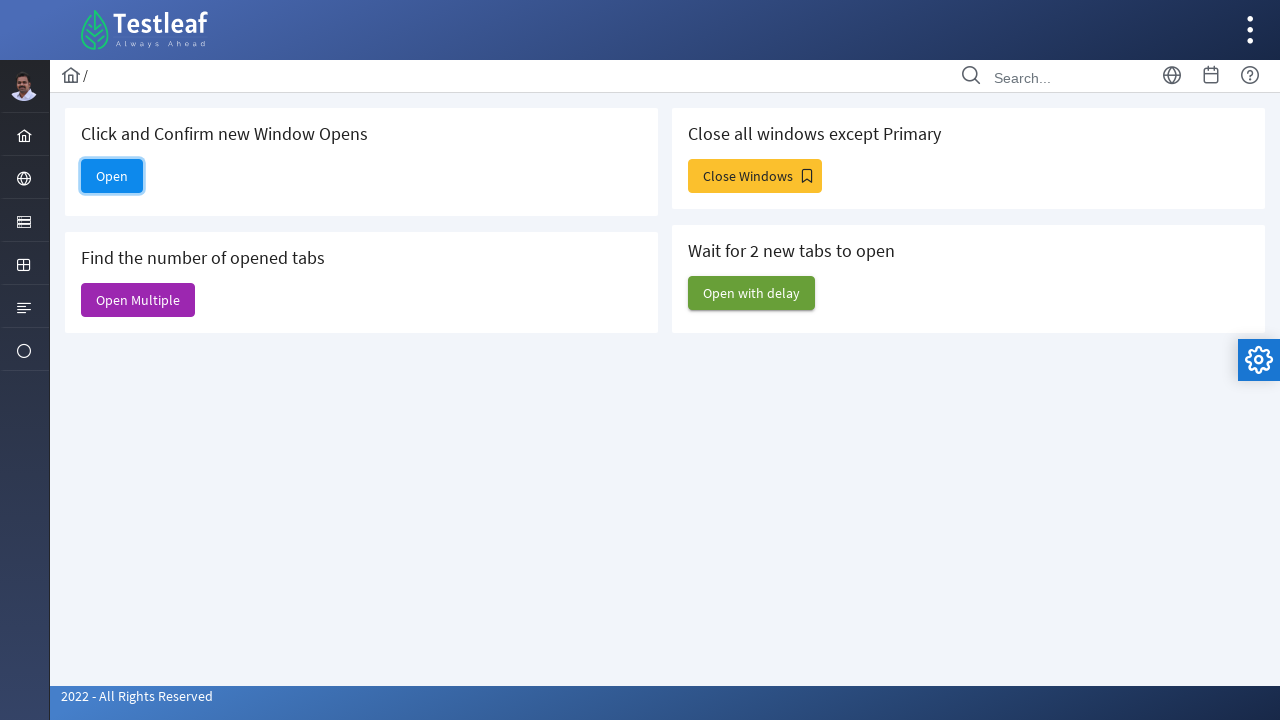

Retrieved child window title: Dashboard
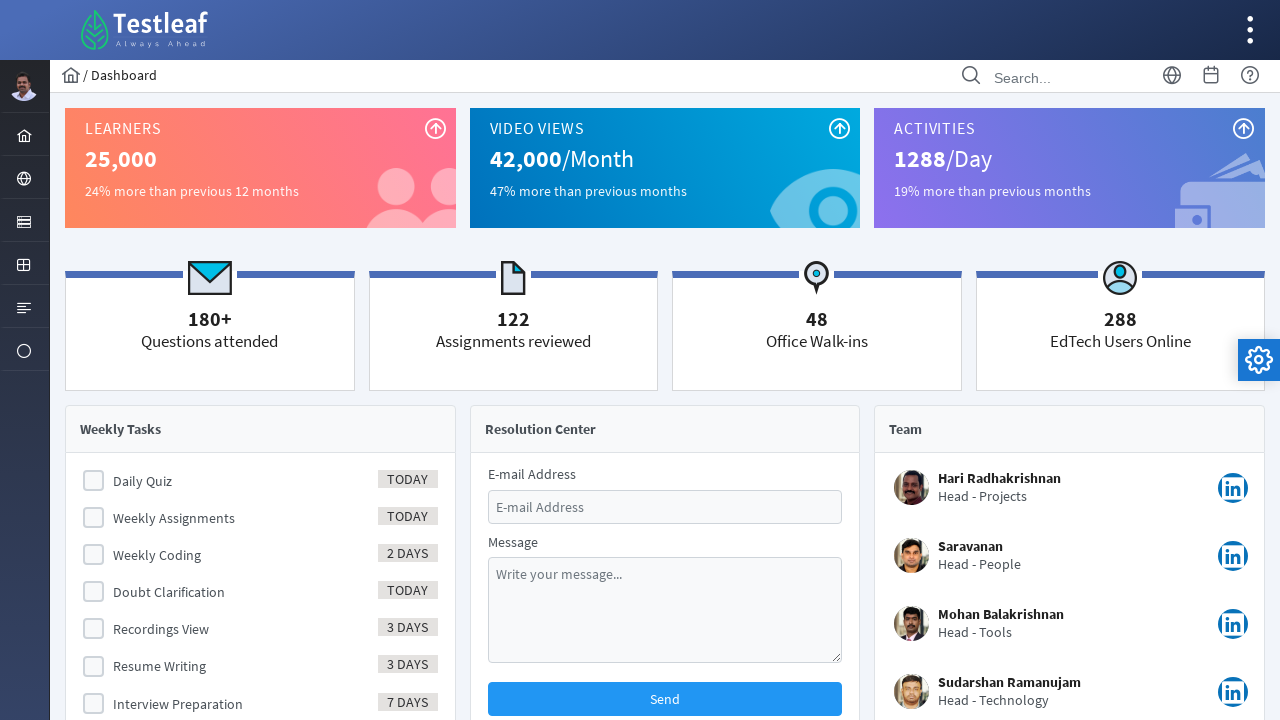

Verified window switch by confirming parent and child titles are different
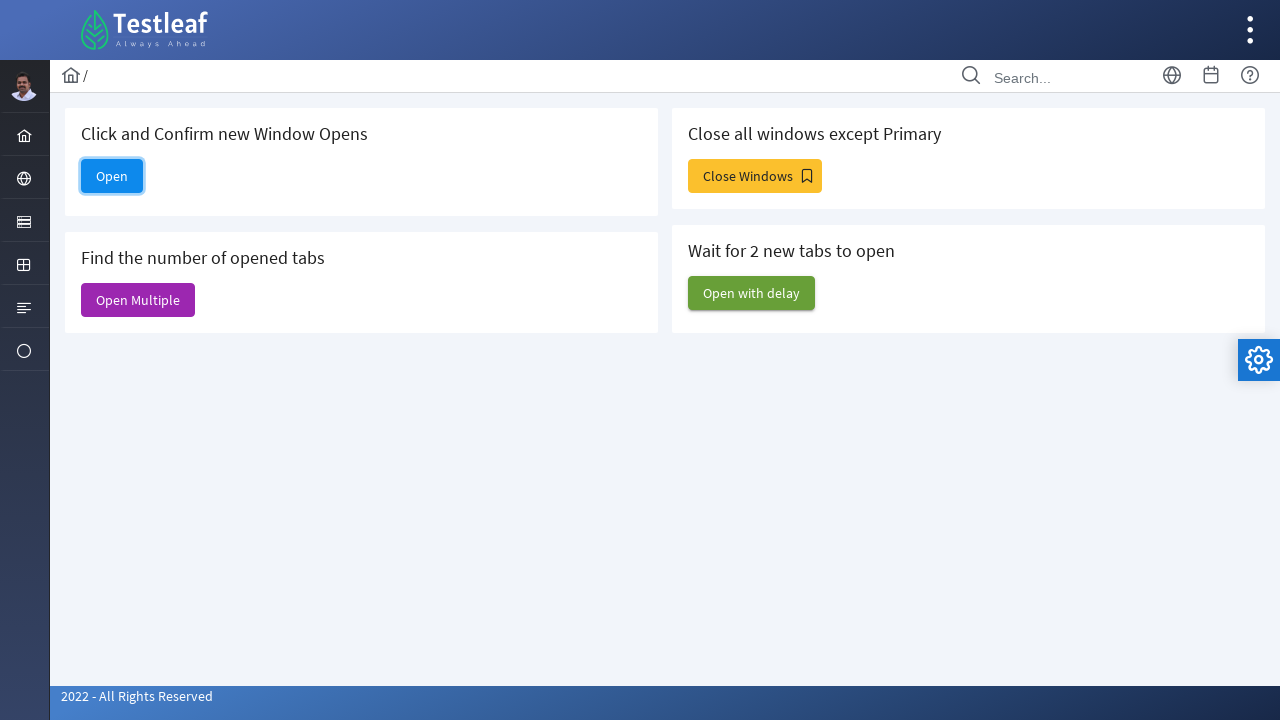

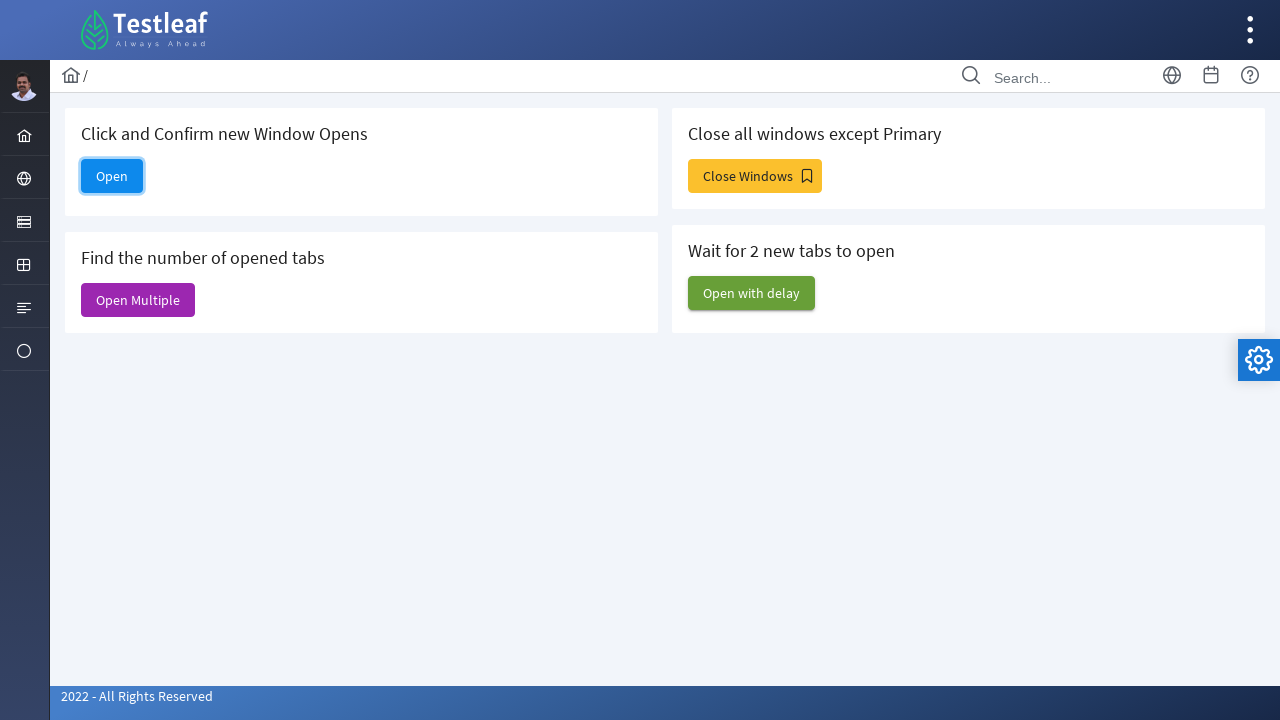